Tests that the login button on the CMS portal page is clickable by locating it via CSS selector with a name attribute and clicking it.

Starting URL: https://portal.cms.gov/portal/

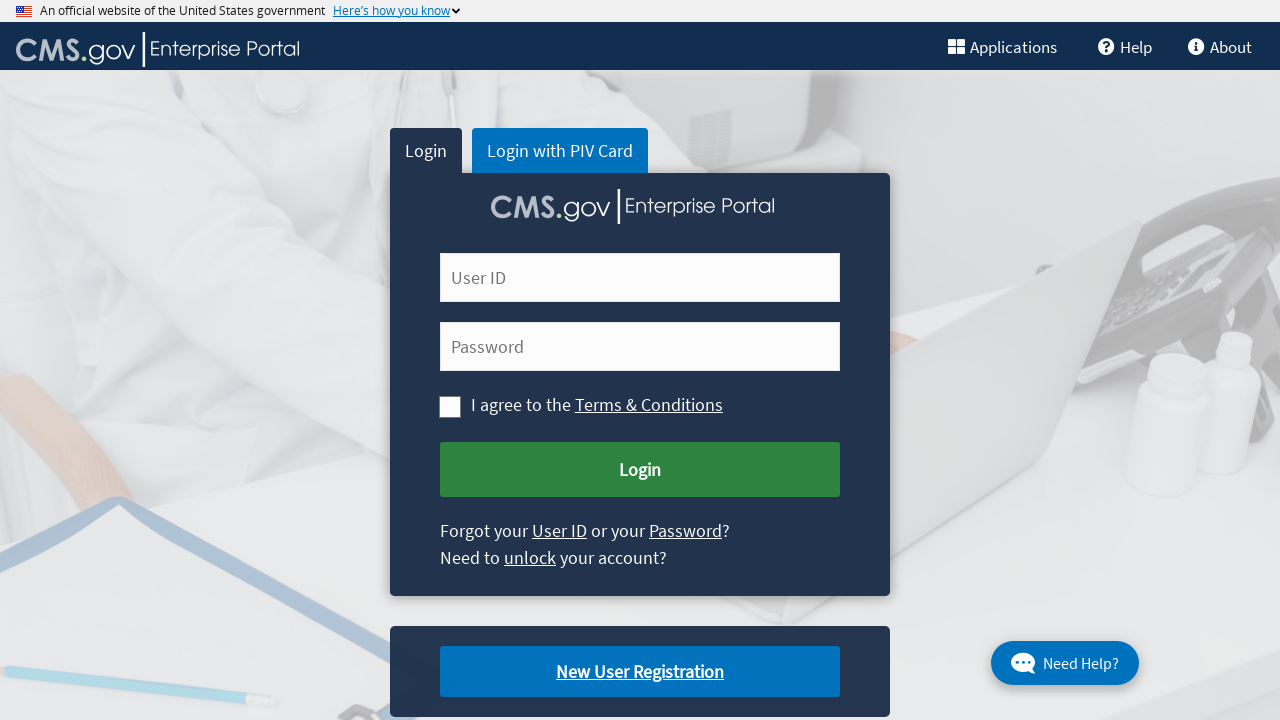

Clicked login button via CSS selector with name='Submit Login' at (640, 470) on button[name='Submit Login']
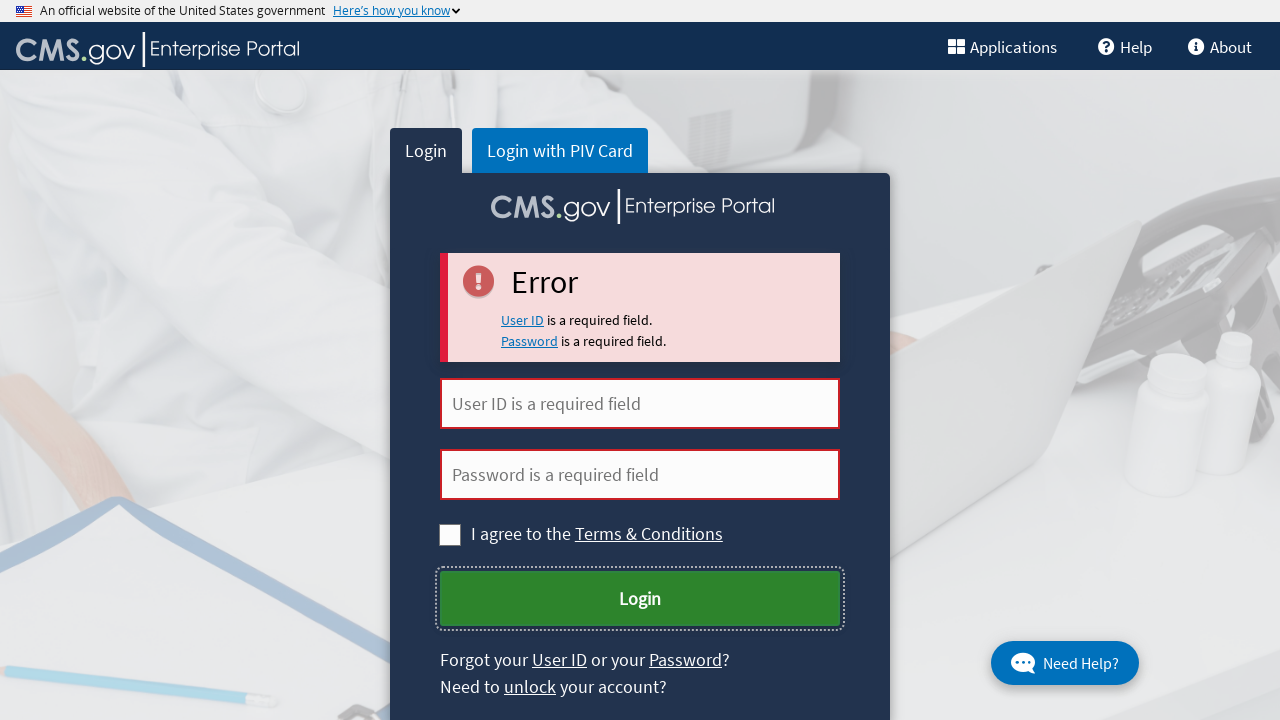

Waited for page to reach networkidle state after login button click
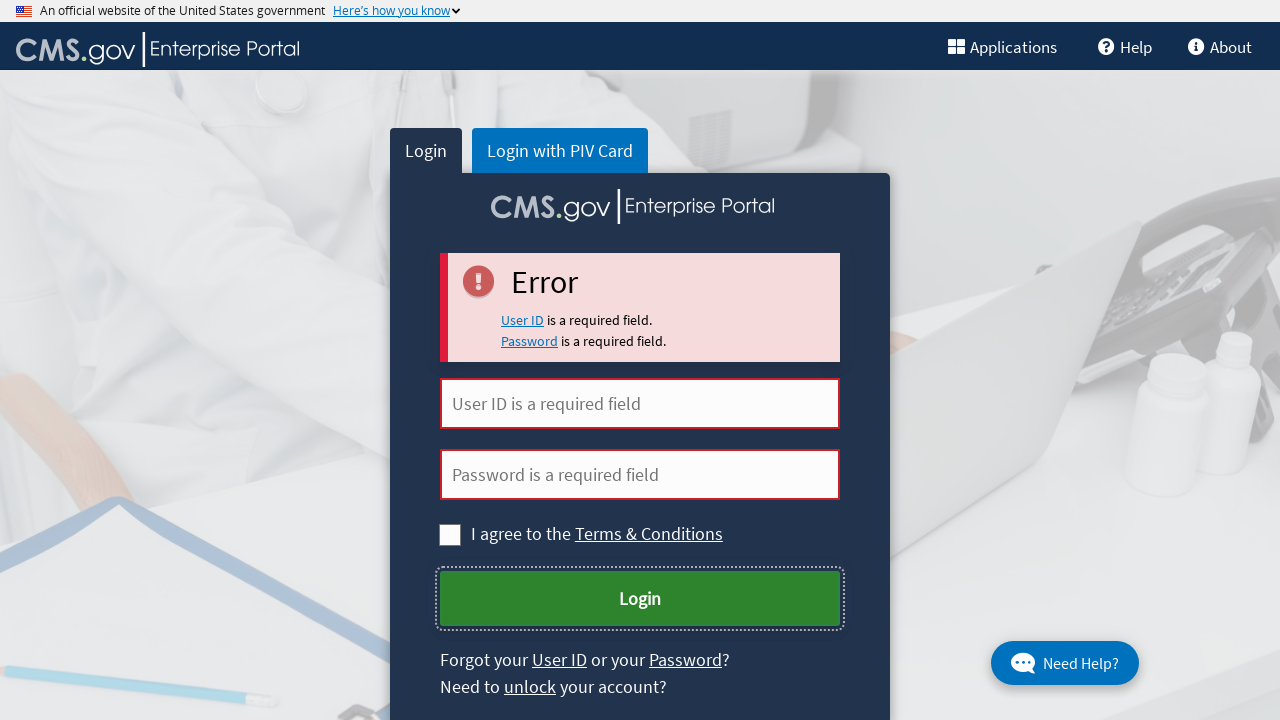

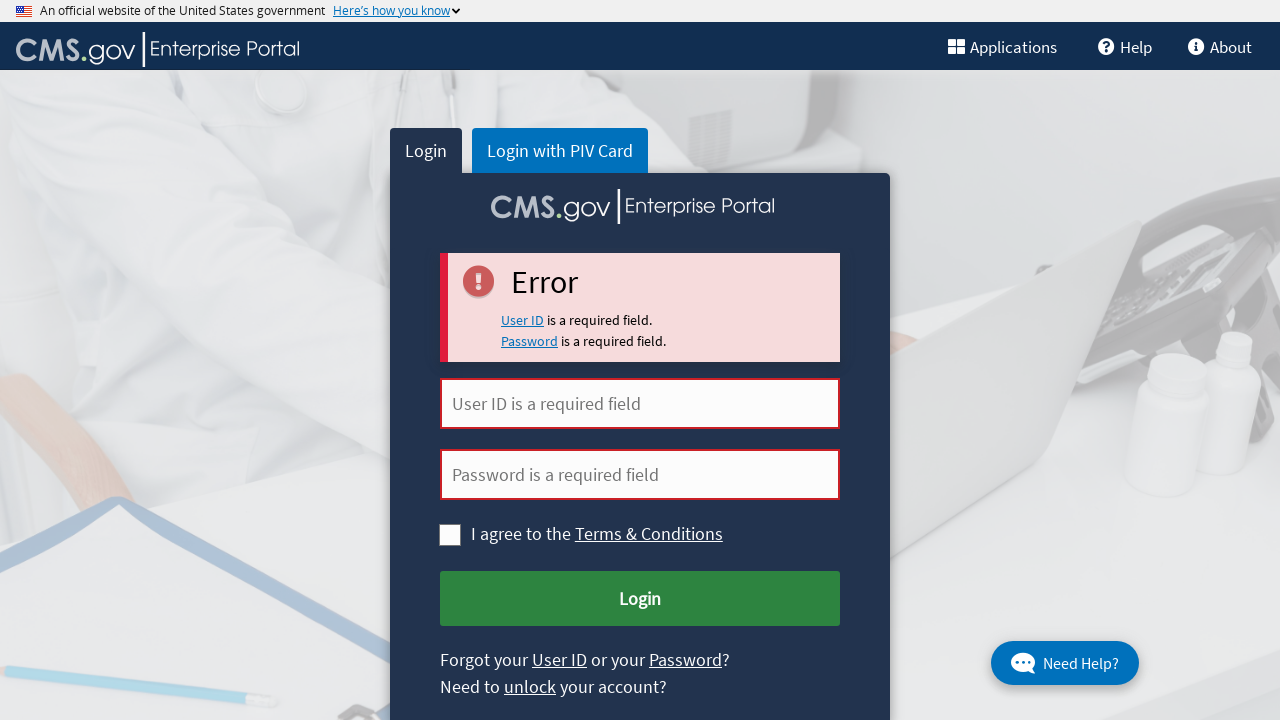